Tests the text box form by filling in username and email fields with generated random values

Starting URL: https://demoqa.com/text-box

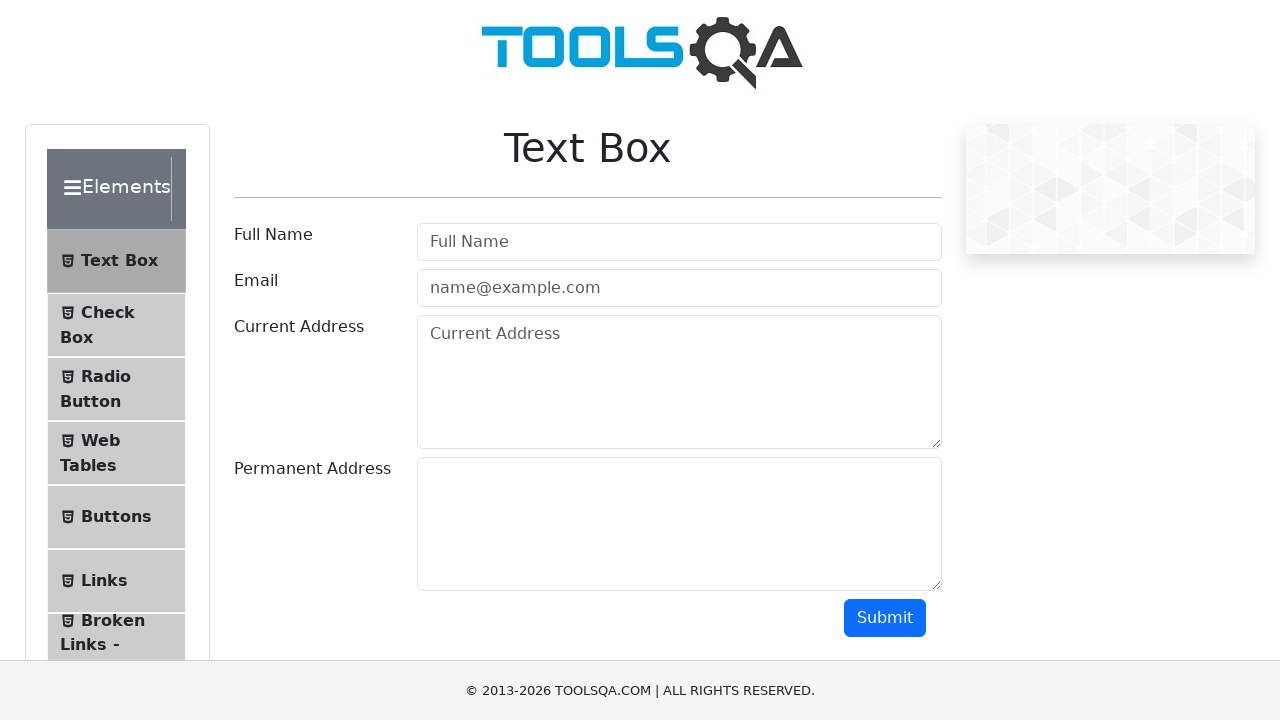

Filled username field with 'Marcus Wellington' on #userName
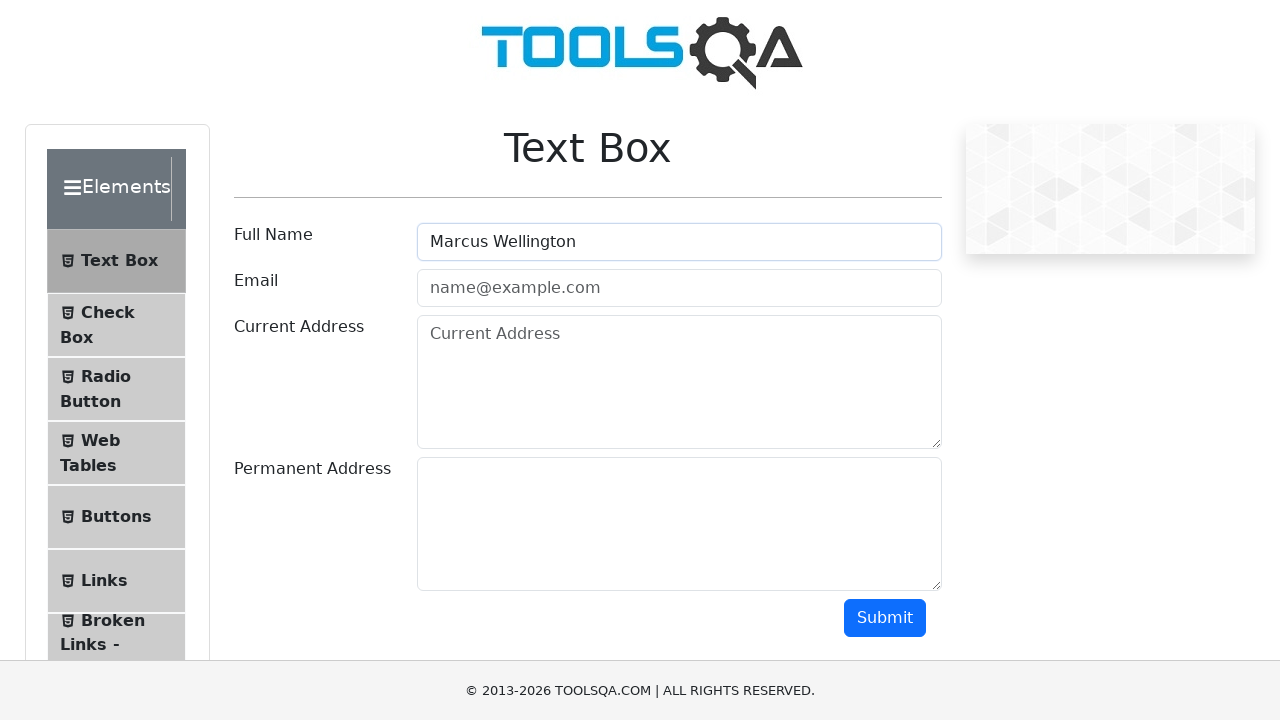

Filled email field with 'marcus.wellington@testmail.com' on #userEmail
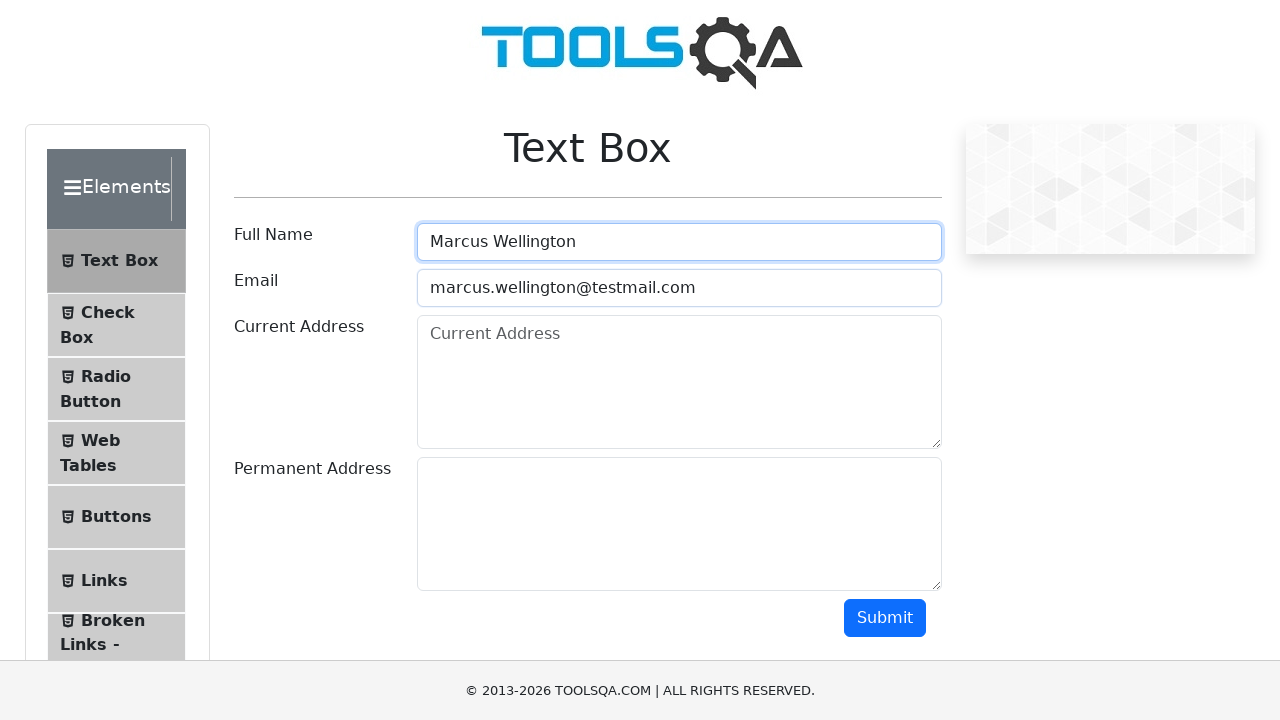

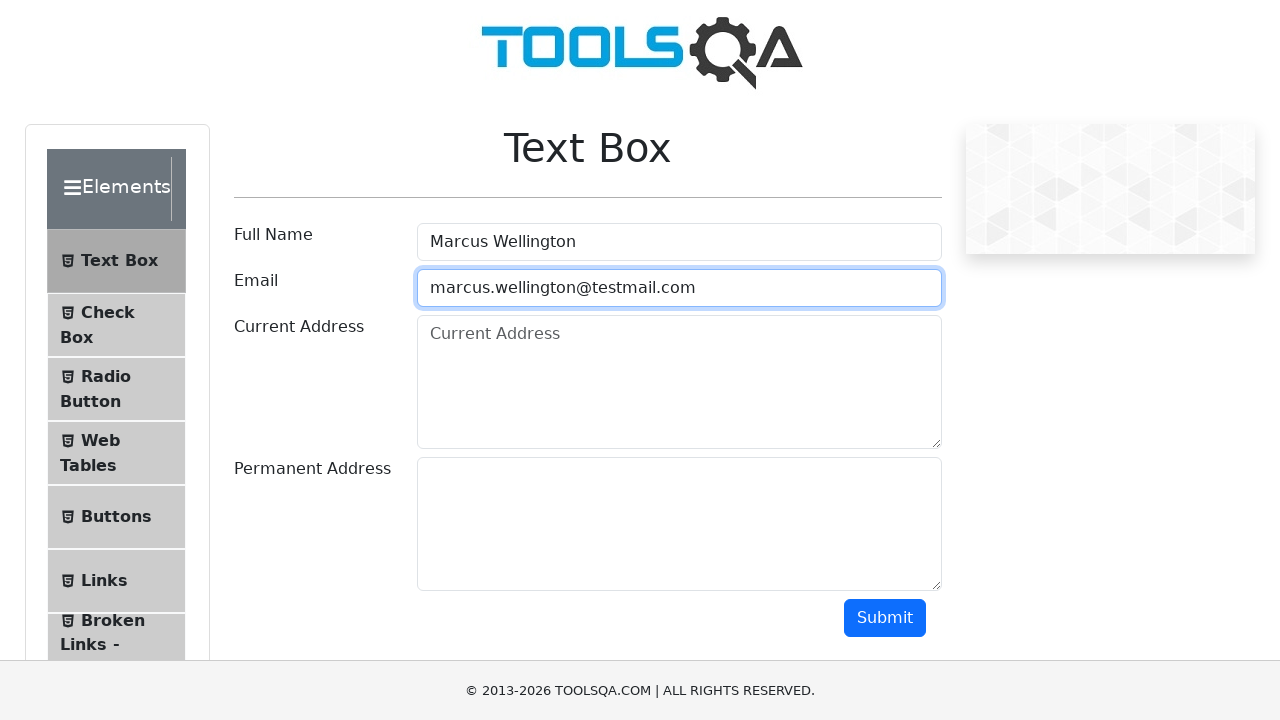